Tests a CRUD (Create, Read, Update, Delete) interface by adding new name entries to a select list and verifying that clicking on options propagates the correct name and surname to the output text fields.

Starting URL: https://vuejs.org/examples/#crud

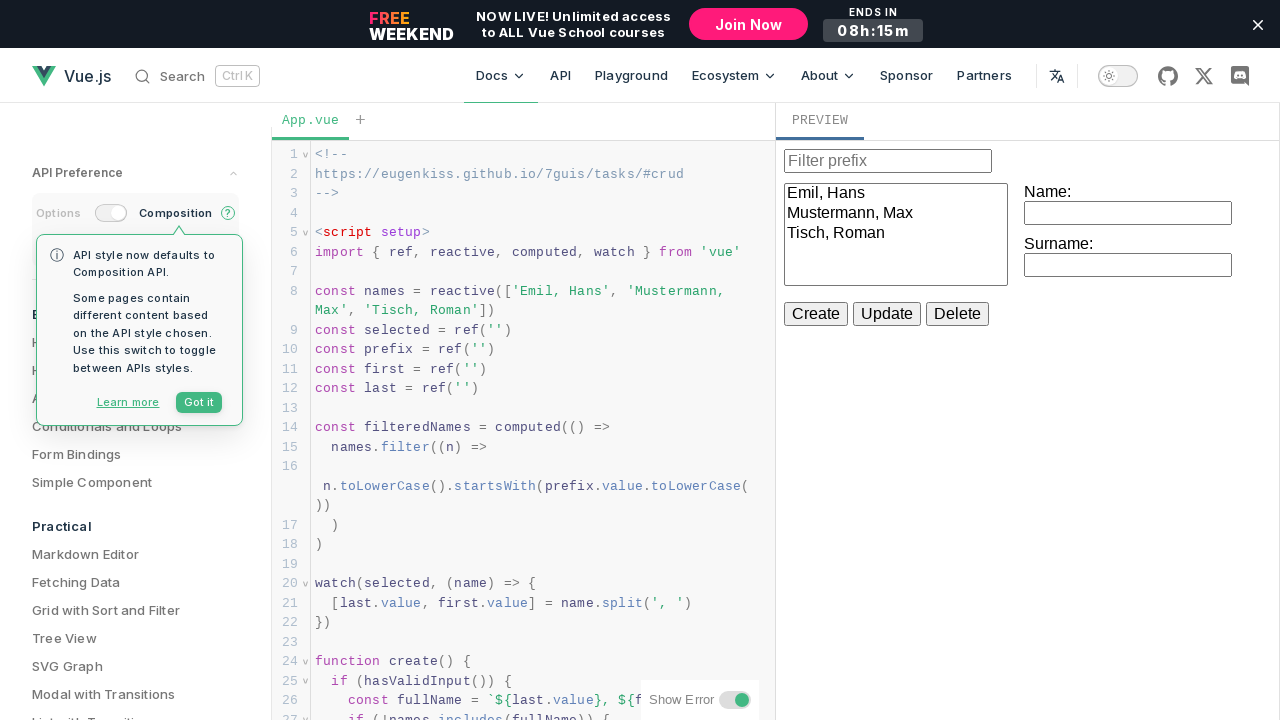

Located iframe element
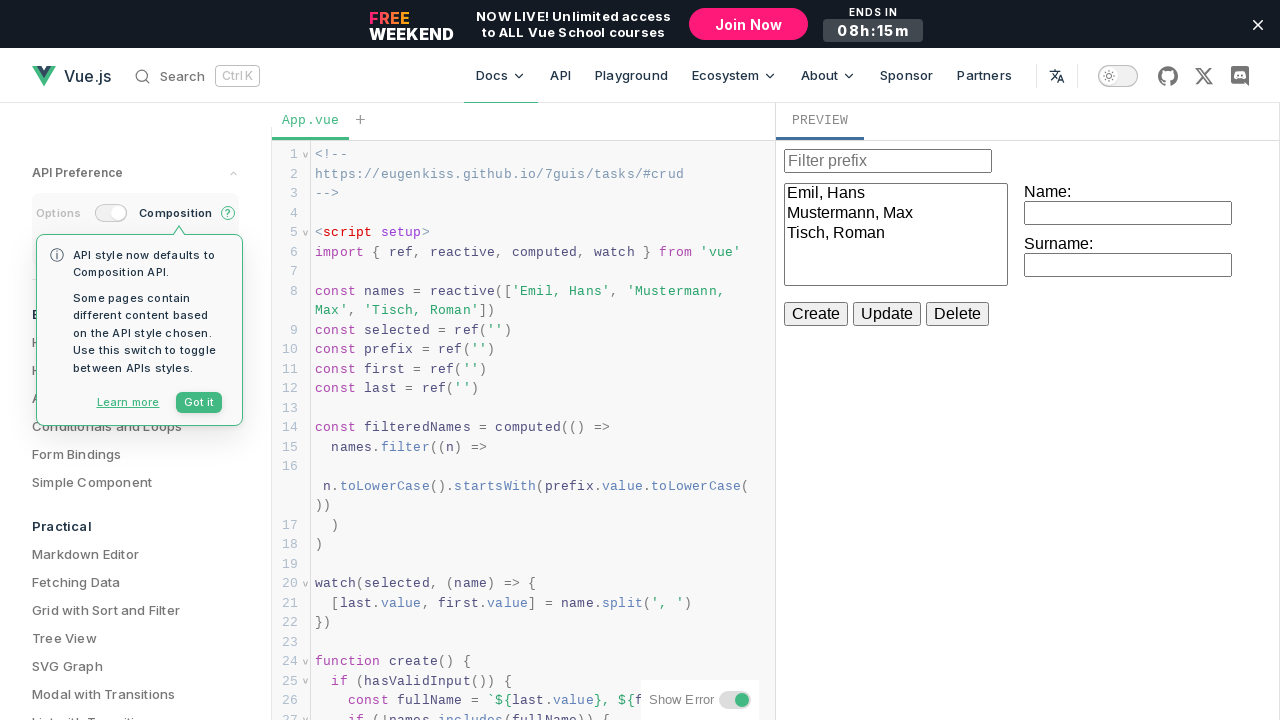

Select element loaded
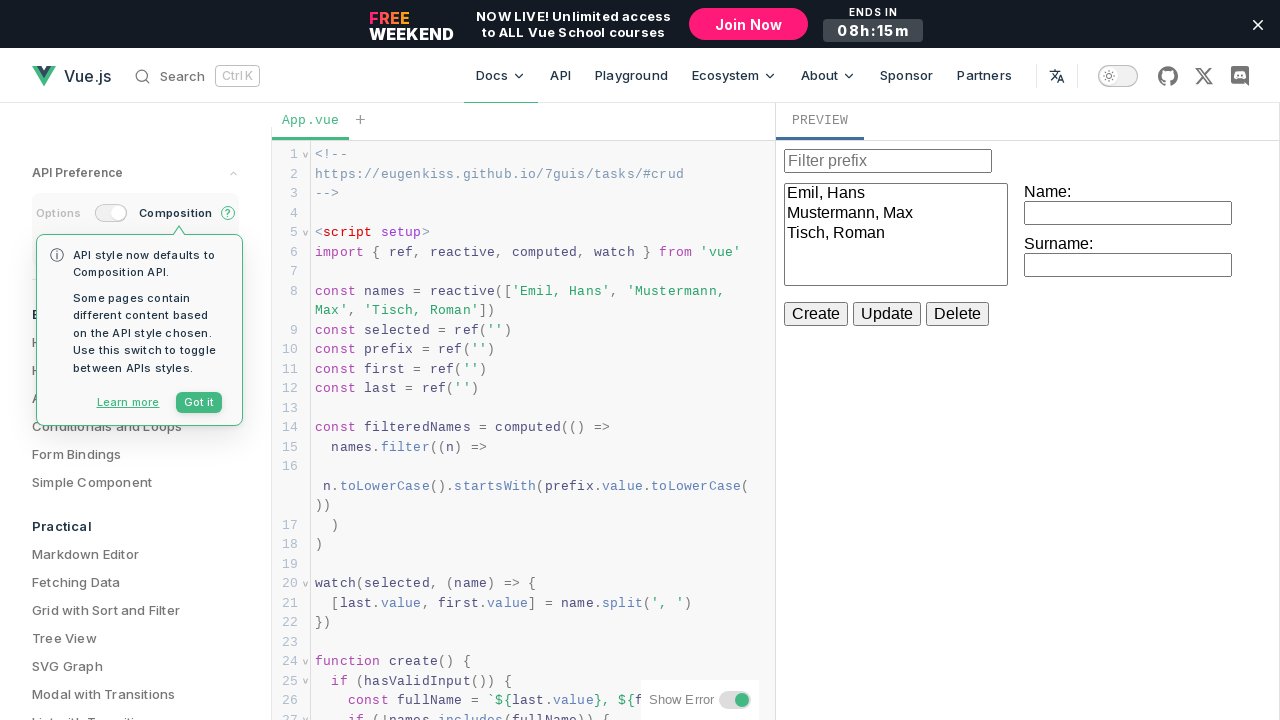

Clicked name input field at (1128, 213) on iframe >> internal:control=enter-frame >> label >> nth=0 >> input
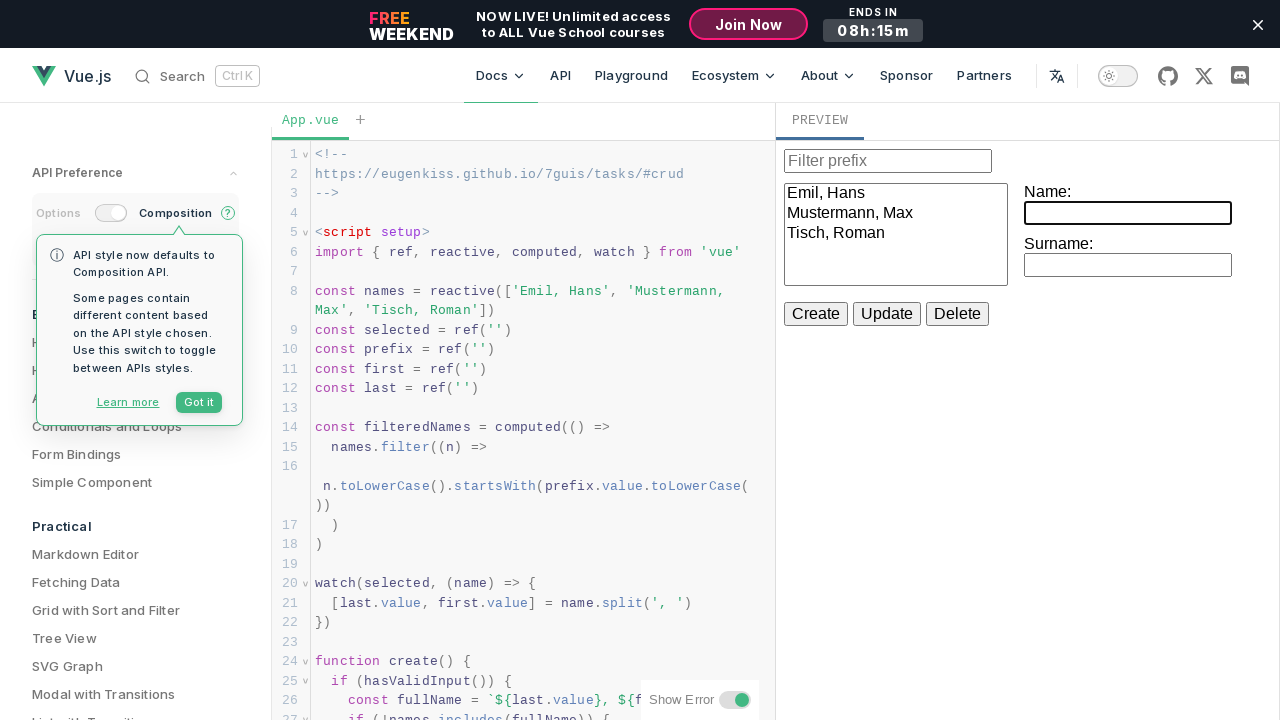

Filled name field with 'Hans' on iframe >> internal:control=enter-frame >> label >> nth=0 >> input
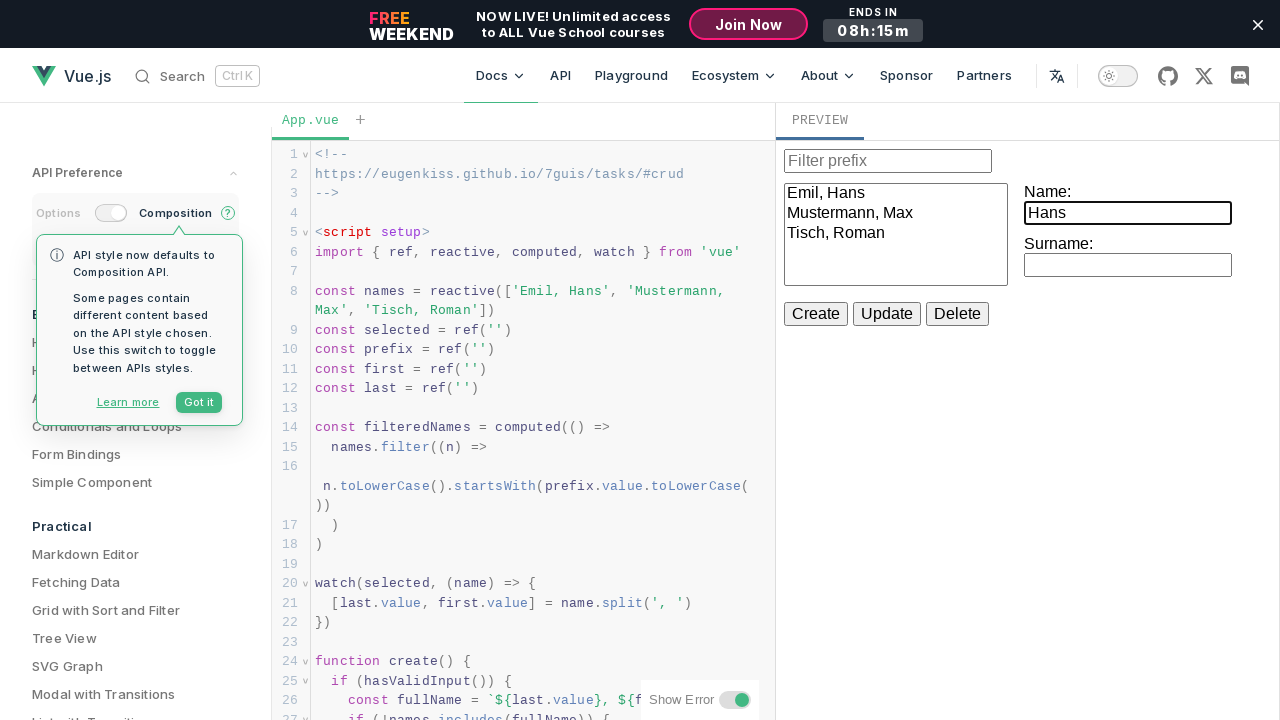

Clicked surname input field at (1128, 265) on iframe >> internal:control=enter-frame >> label >> nth=1 >> input
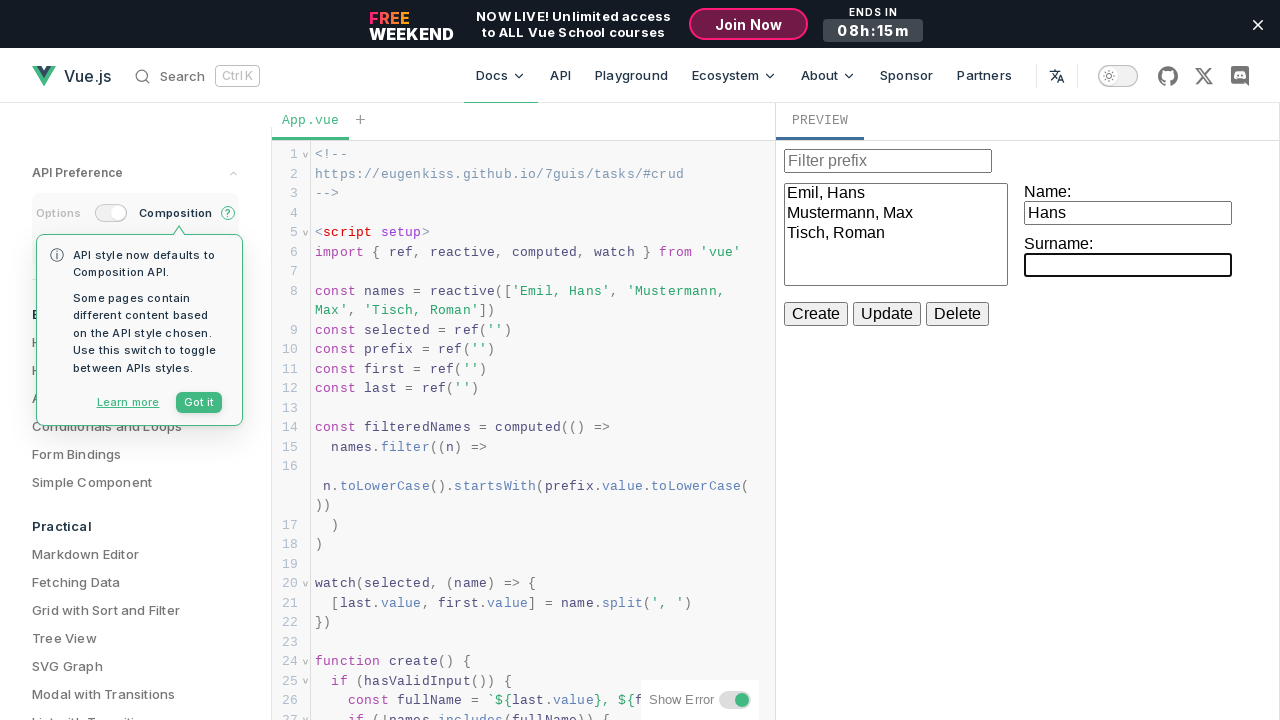

Filled surname field with 'Emil' on iframe >> internal:control=enter-frame >> label >> nth=1 >> input
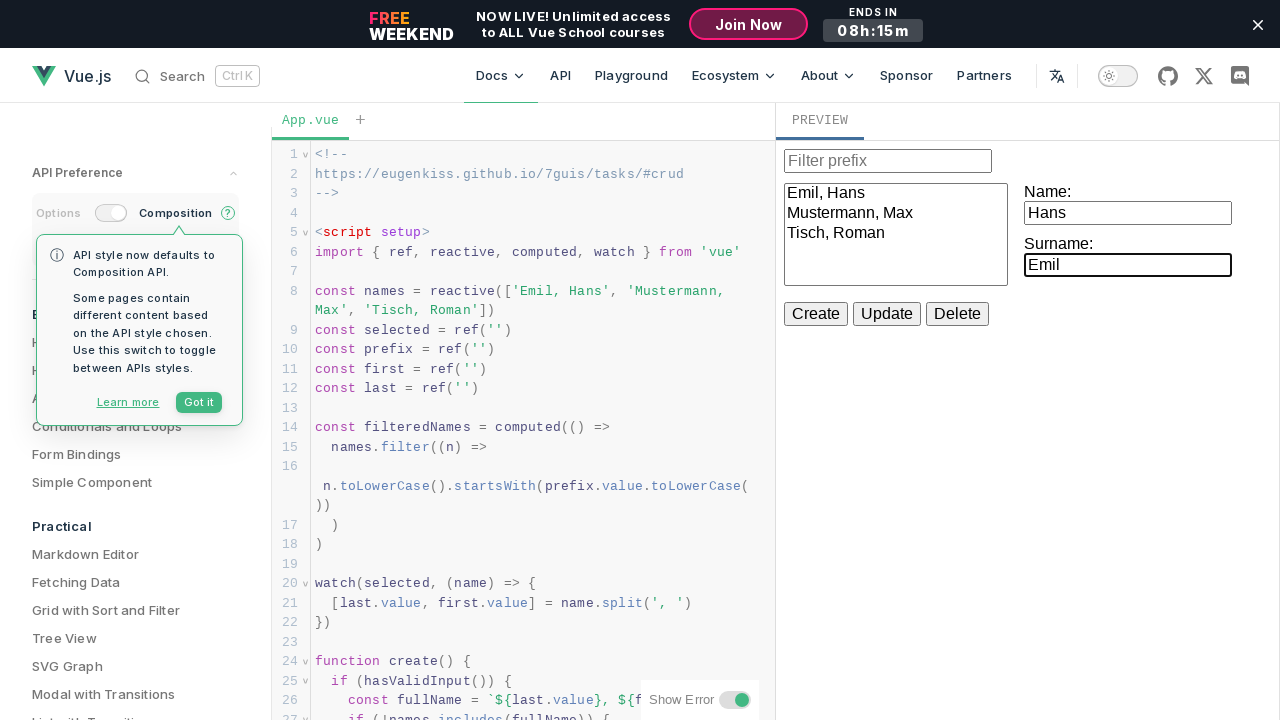

Clicked Create button for 'Hans Emil' entry at (816, 314) on iframe >> internal:control=enter-frame >> internal:role=button[name="Create"i]
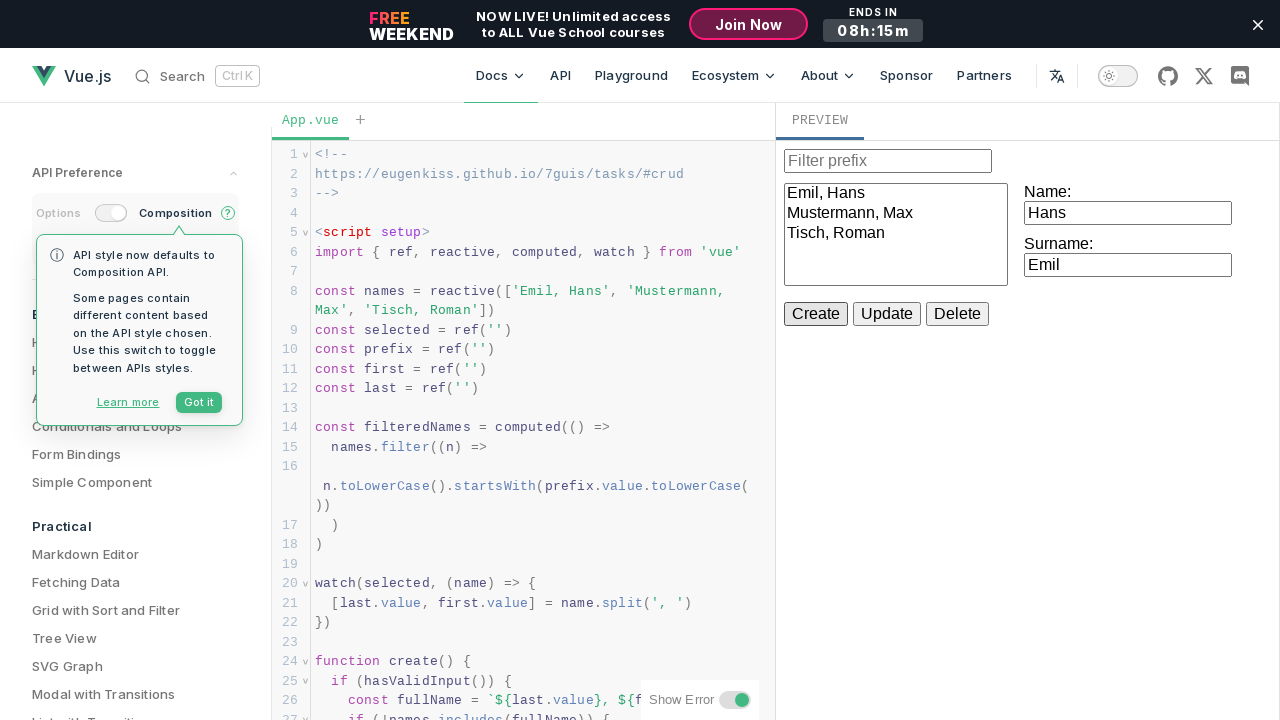

Clicked name input field at (1128, 213) on iframe >> internal:control=enter-frame >> label >> nth=0 >> input
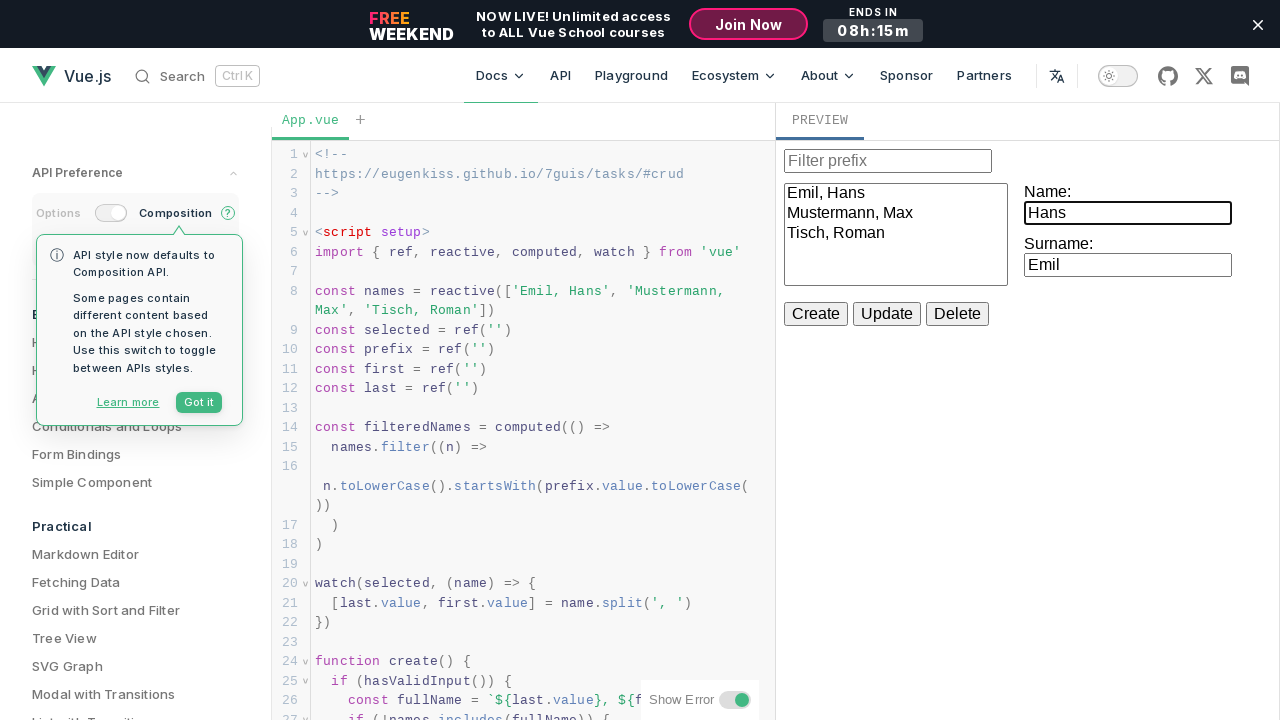

Filled name field with 'Emma' on iframe >> internal:control=enter-frame >> label >> nth=0 >> input
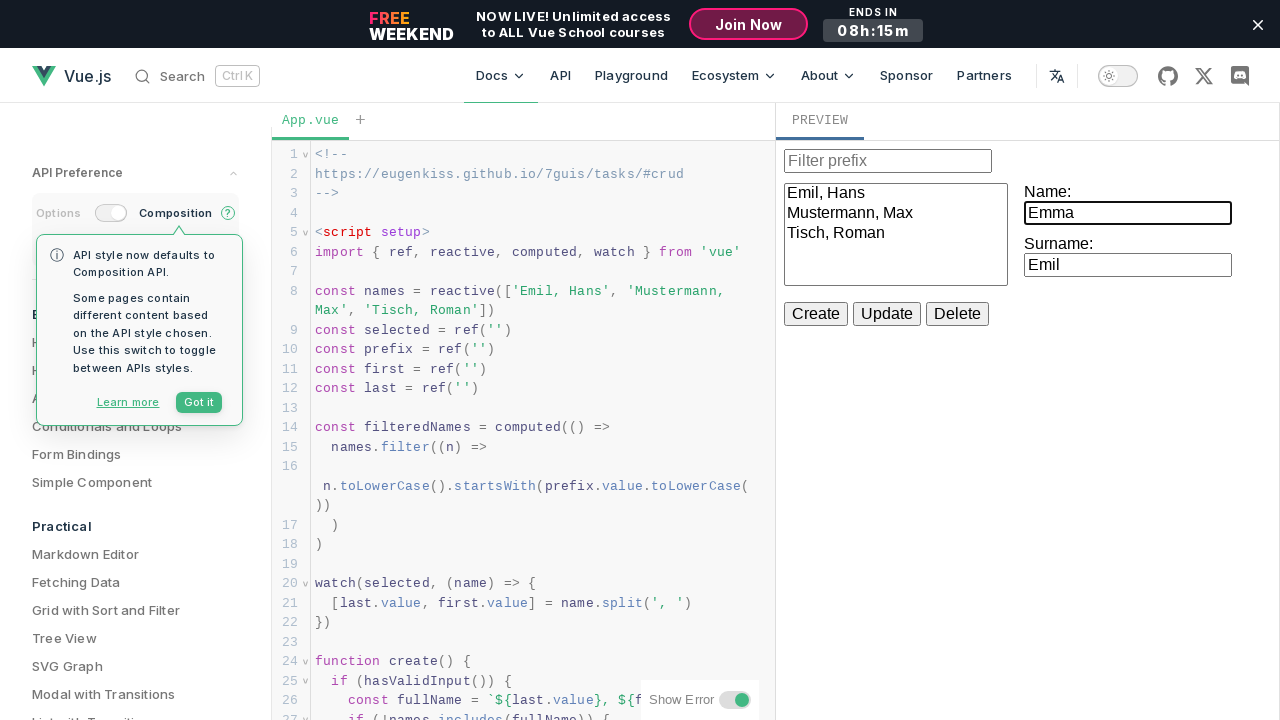

Clicked surname input field at (1128, 265) on iframe >> internal:control=enter-frame >> label >> nth=1 >> input
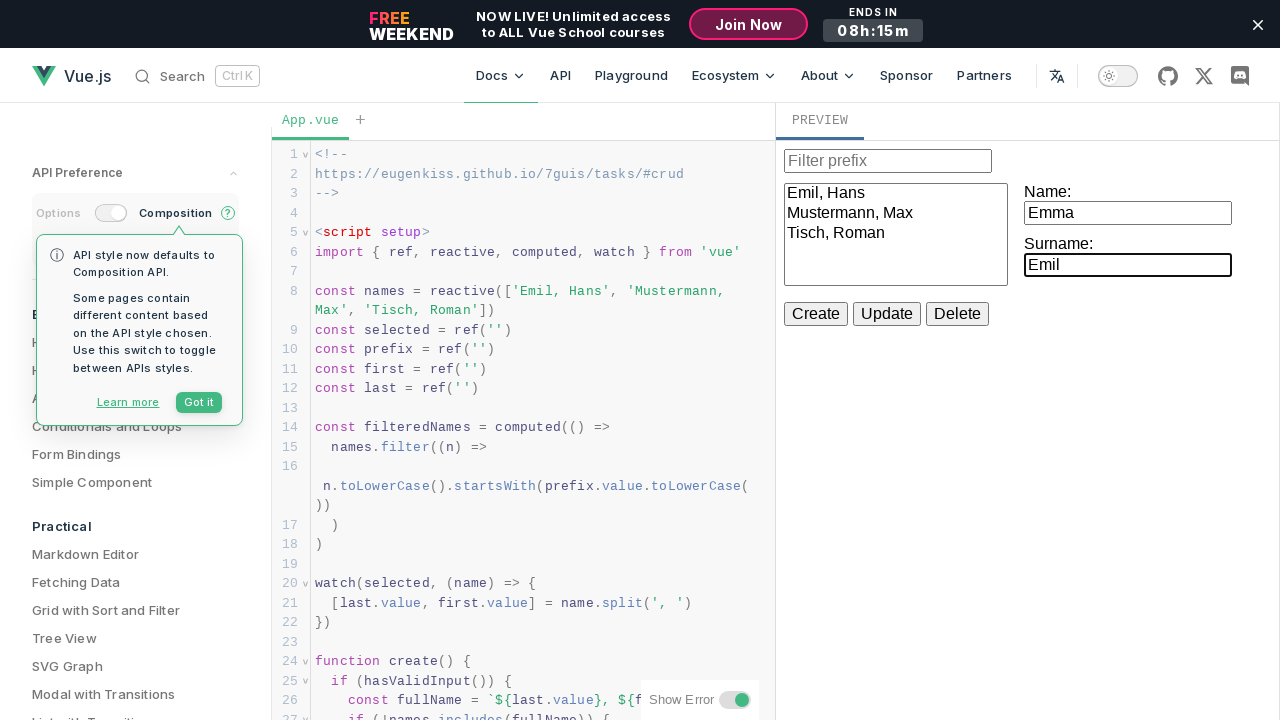

Filled surname field with 'Sevok' on iframe >> internal:control=enter-frame >> label >> nth=1 >> input
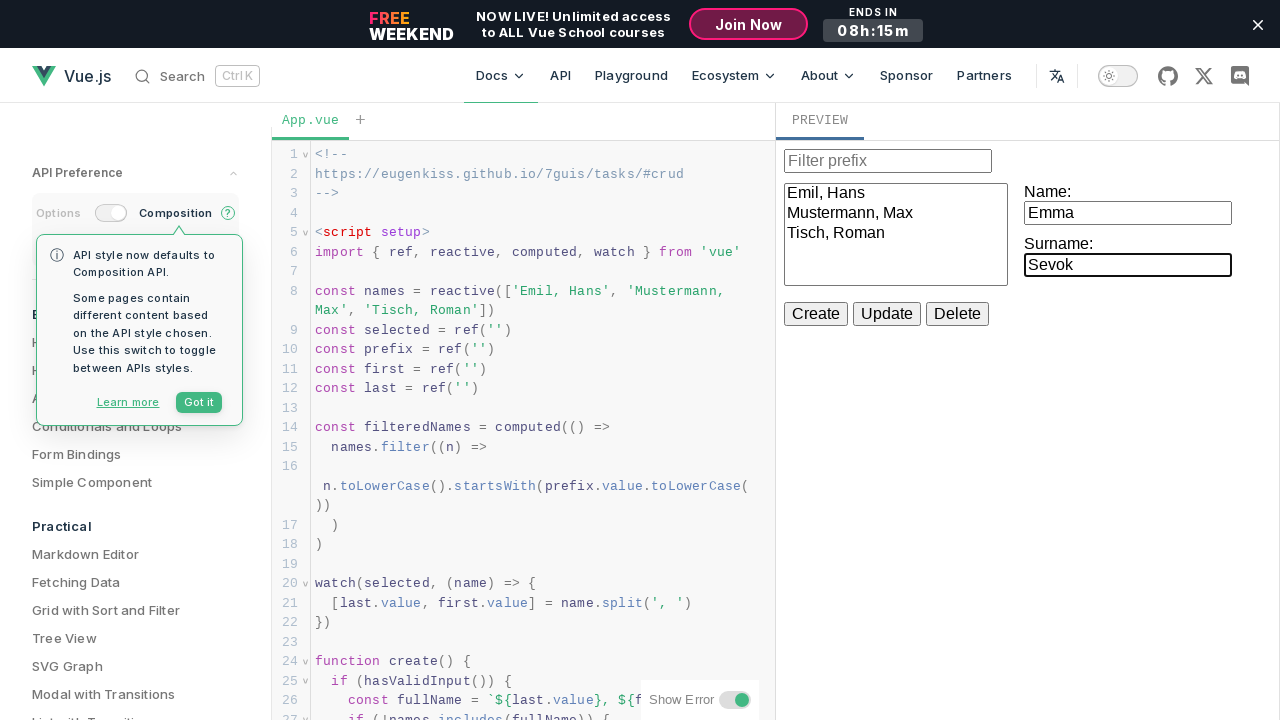

Clicked Create button for 'Emma Sevok' entry at (816, 314) on iframe >> internal:control=enter-frame >> internal:role=button[name="Create"i]
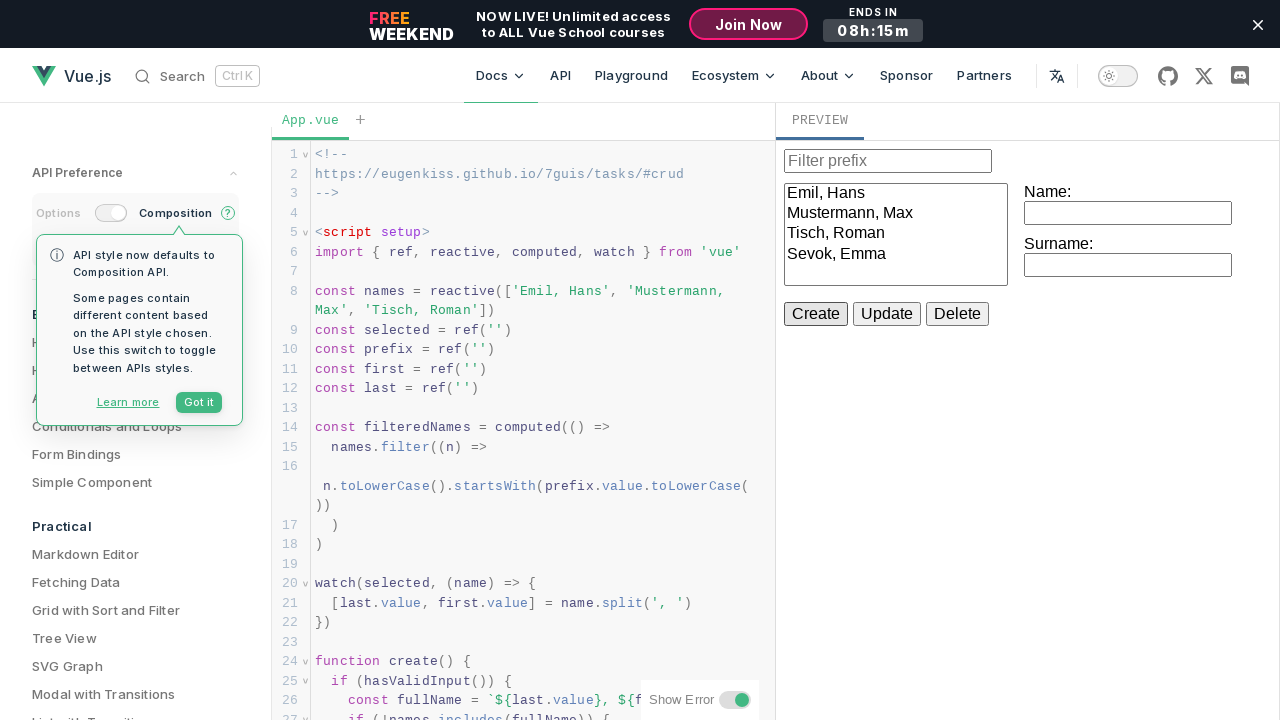

Clicked first option in select list at (896, 194) on iframe >> internal:control=enter-frame >> select >> option >> nth=0
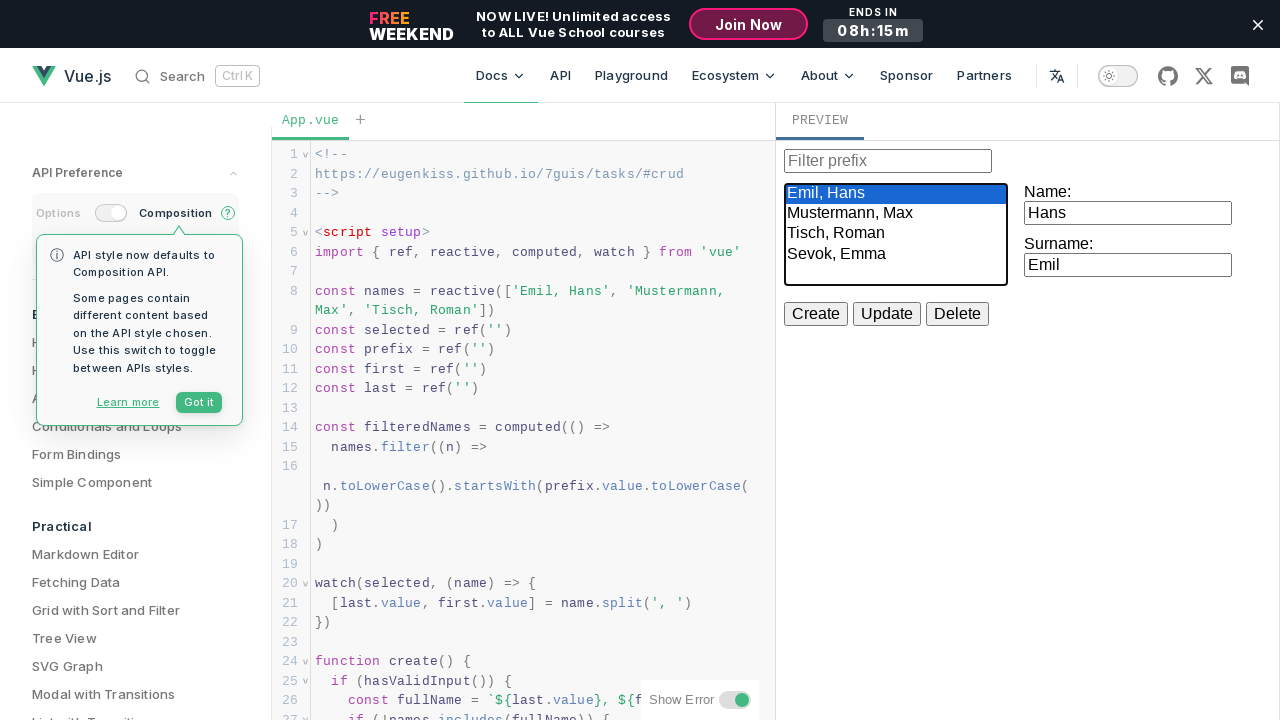

Clicked second option in select list at (896, 214) on iframe >> internal:control=enter-frame >> select >> option >> nth=1
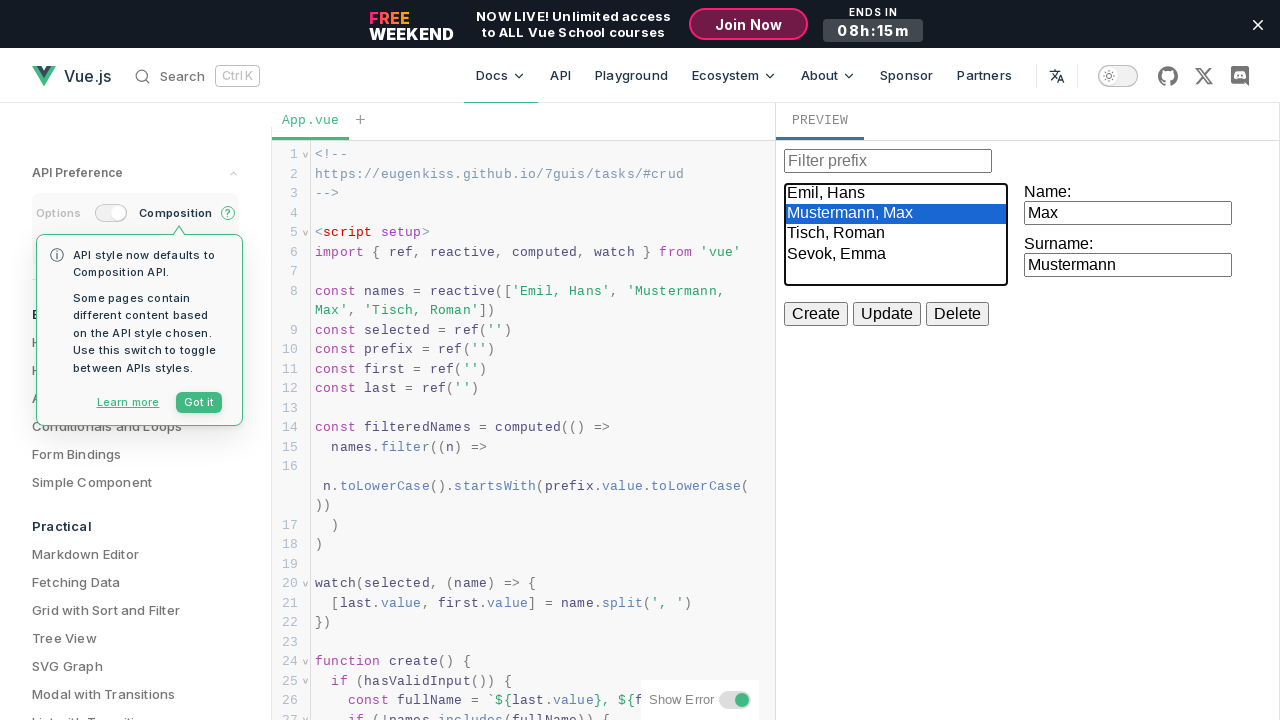

Clicked third option in select list at (896, 234) on iframe >> internal:control=enter-frame >> select >> option >> nth=2
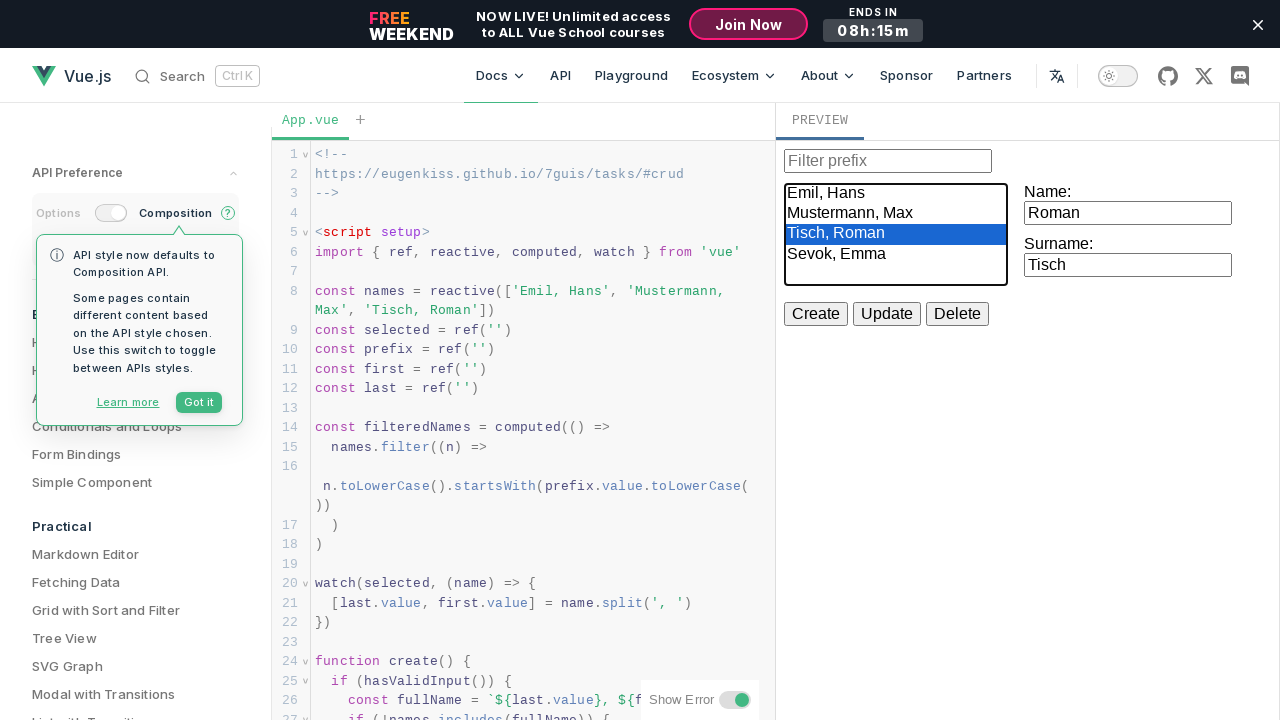

Clicked fourth option in select list (newly added 'Emma Sevok') at (896, 255) on iframe >> internal:control=enter-frame >> select >> option >> nth=3
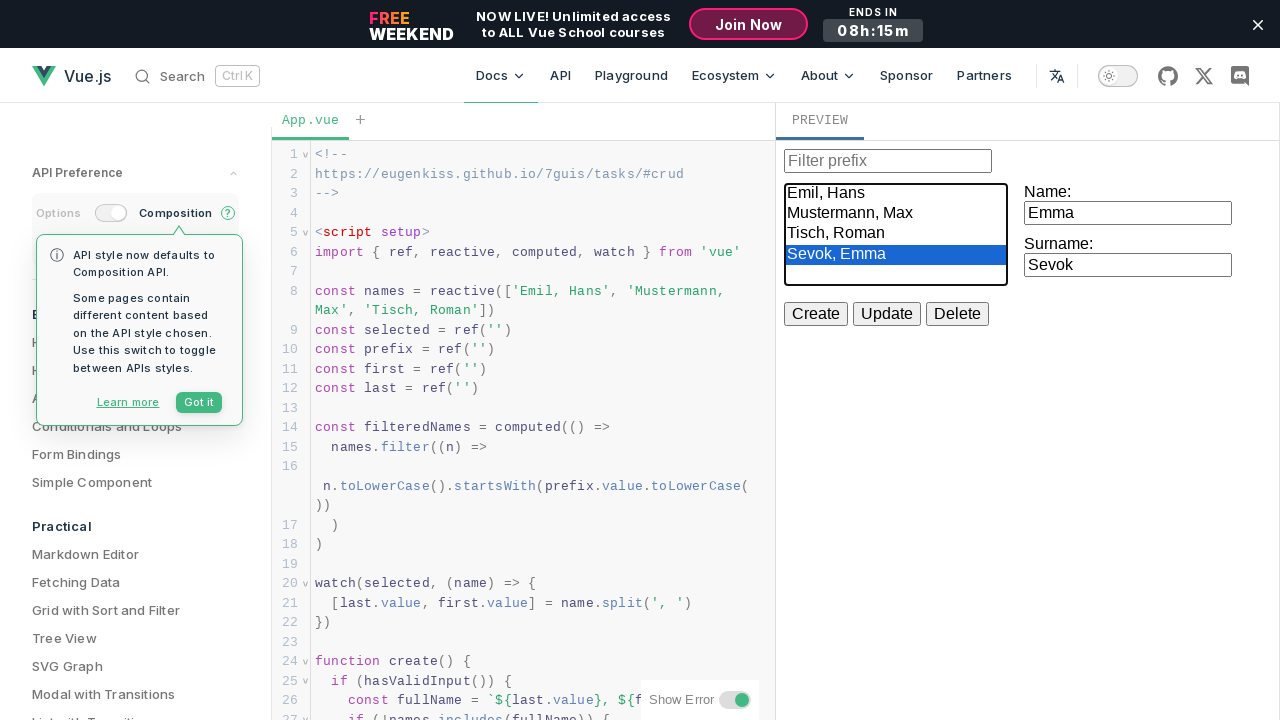

Waited 500ms for fields to populate with selected option values
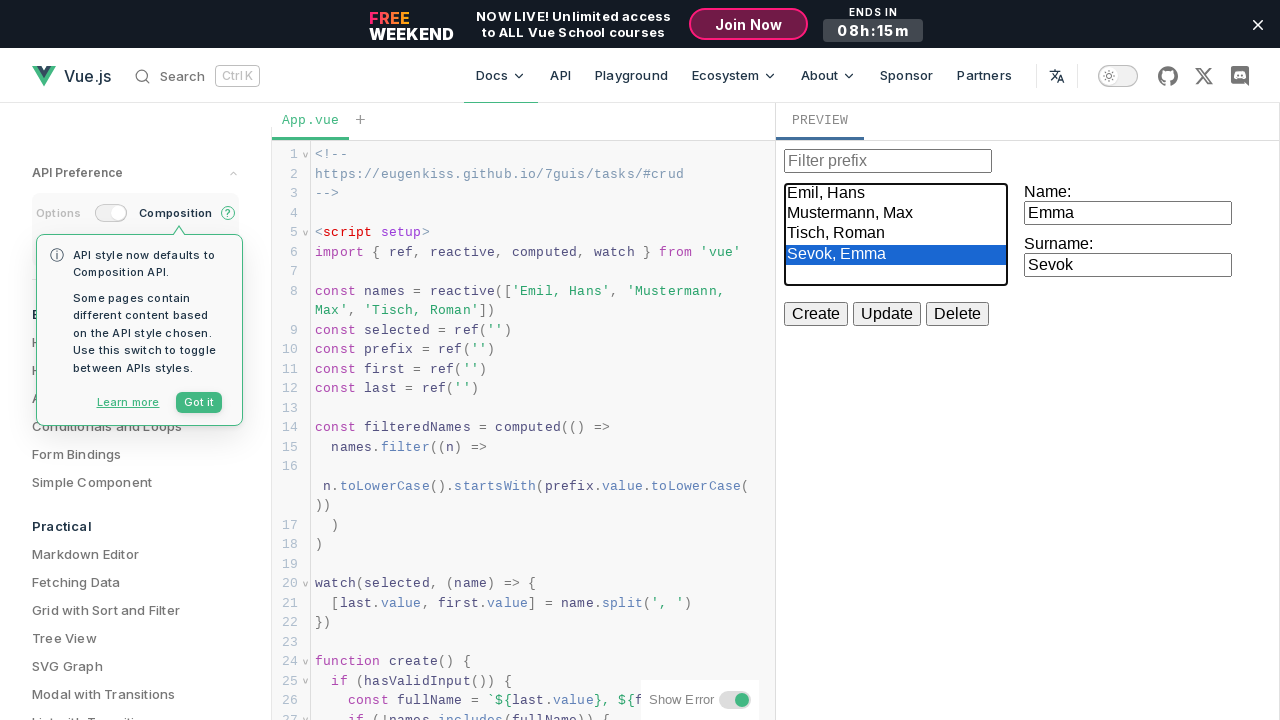

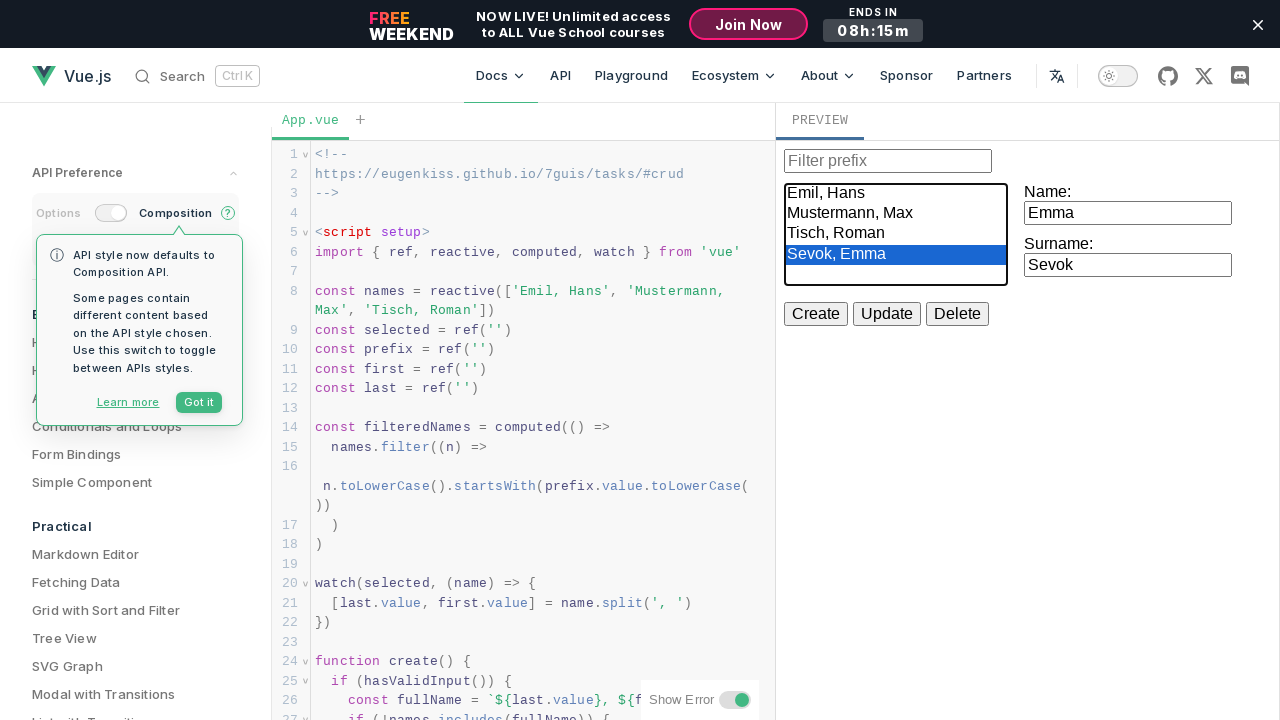